Navigates to the RedBus travel booking website and verifies the page loads successfully

Starting URL: https://www.redbus.in/

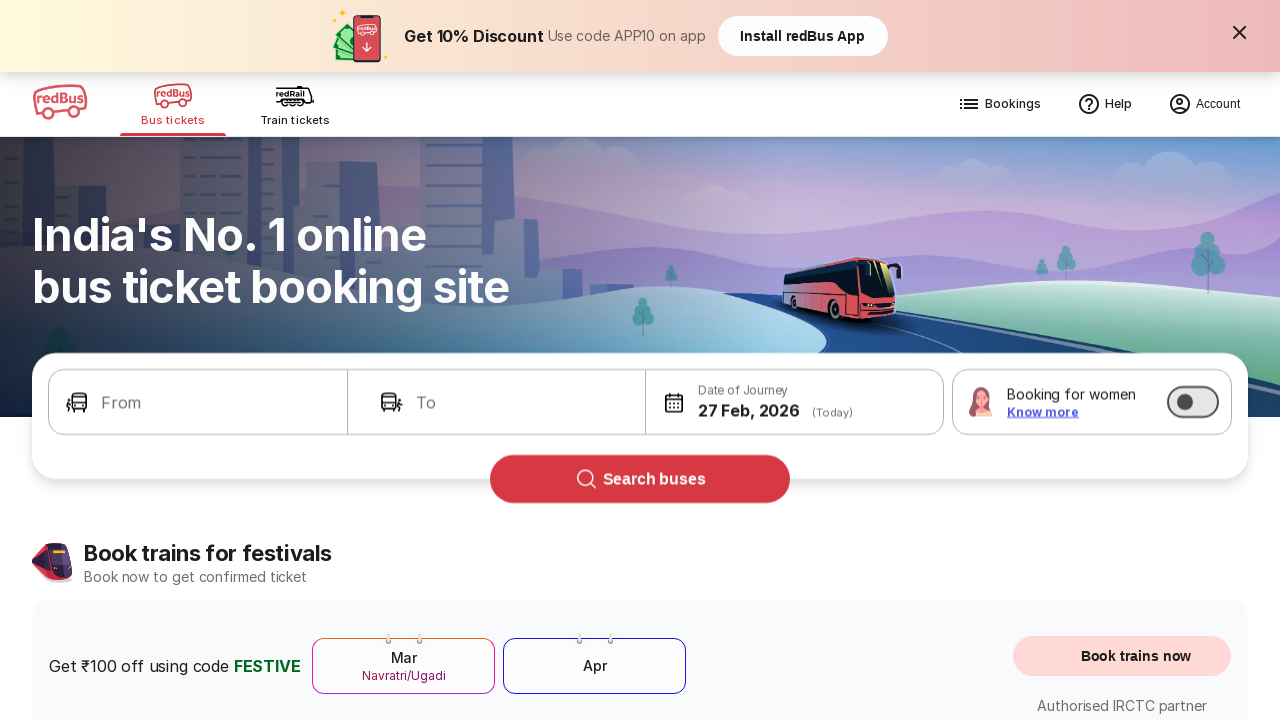

Navigated to RedBus travel booking website
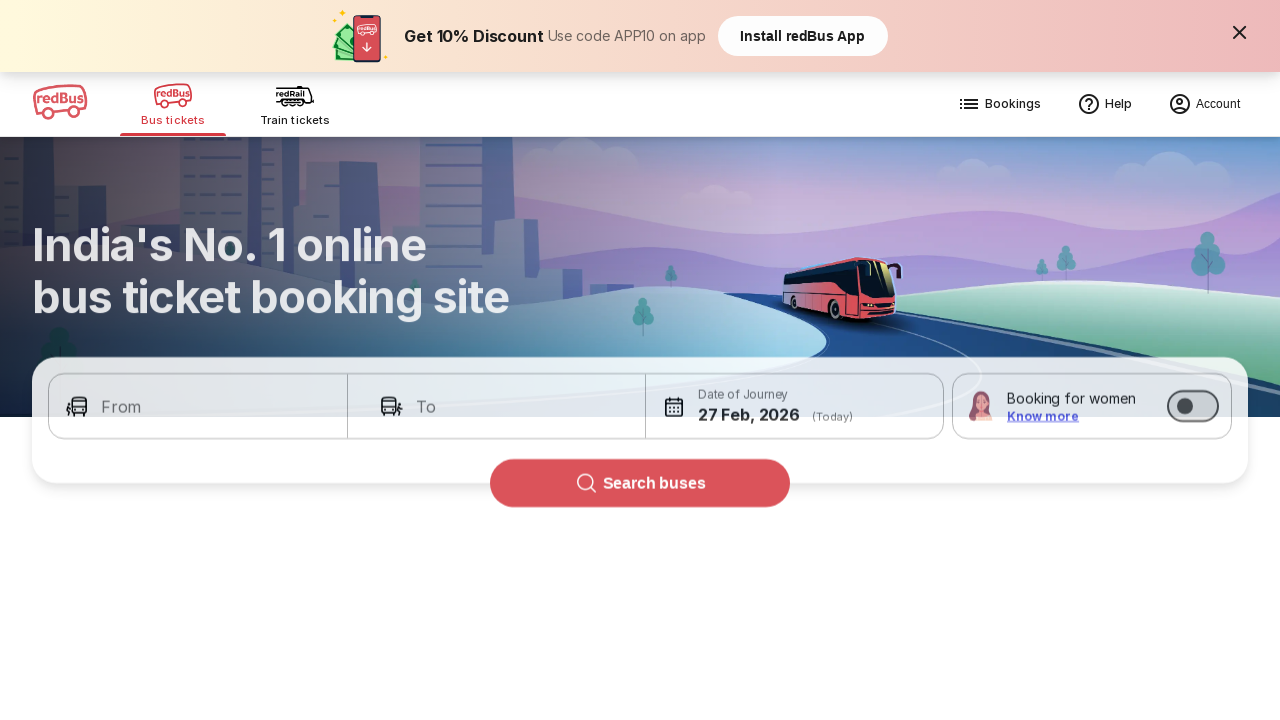

Page DOM content loaded successfully
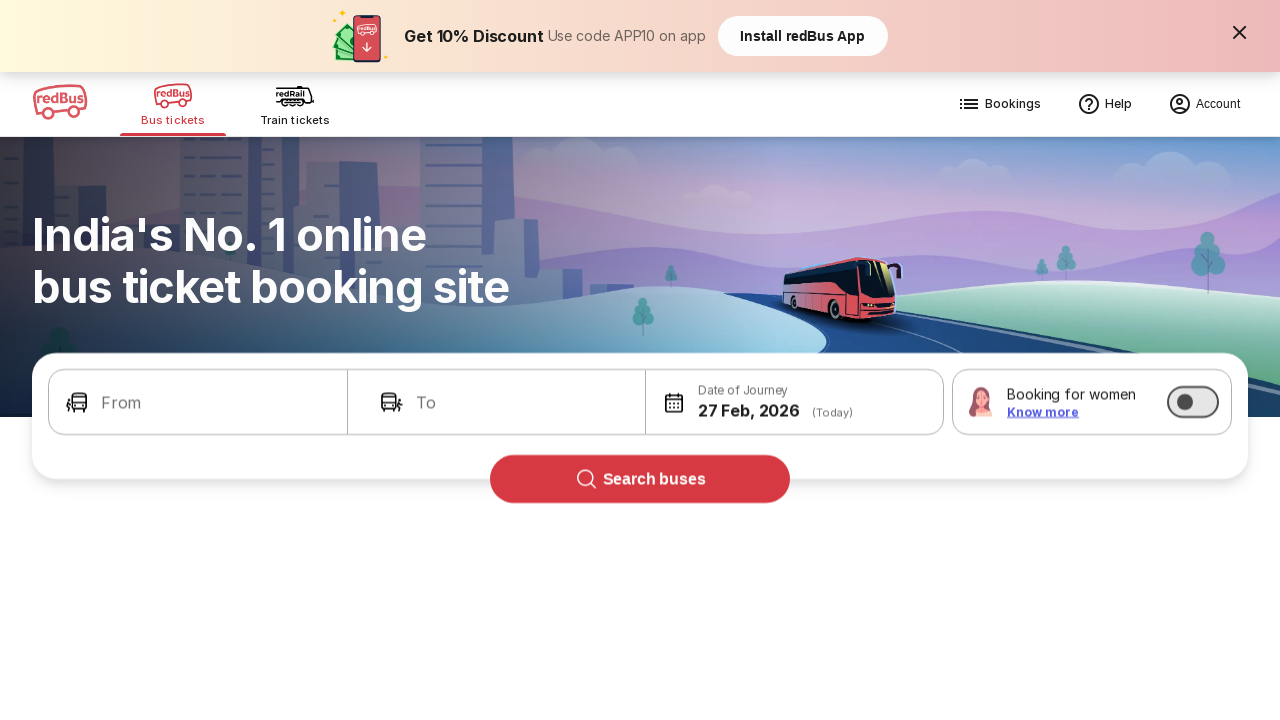

Body element found - page structure verified
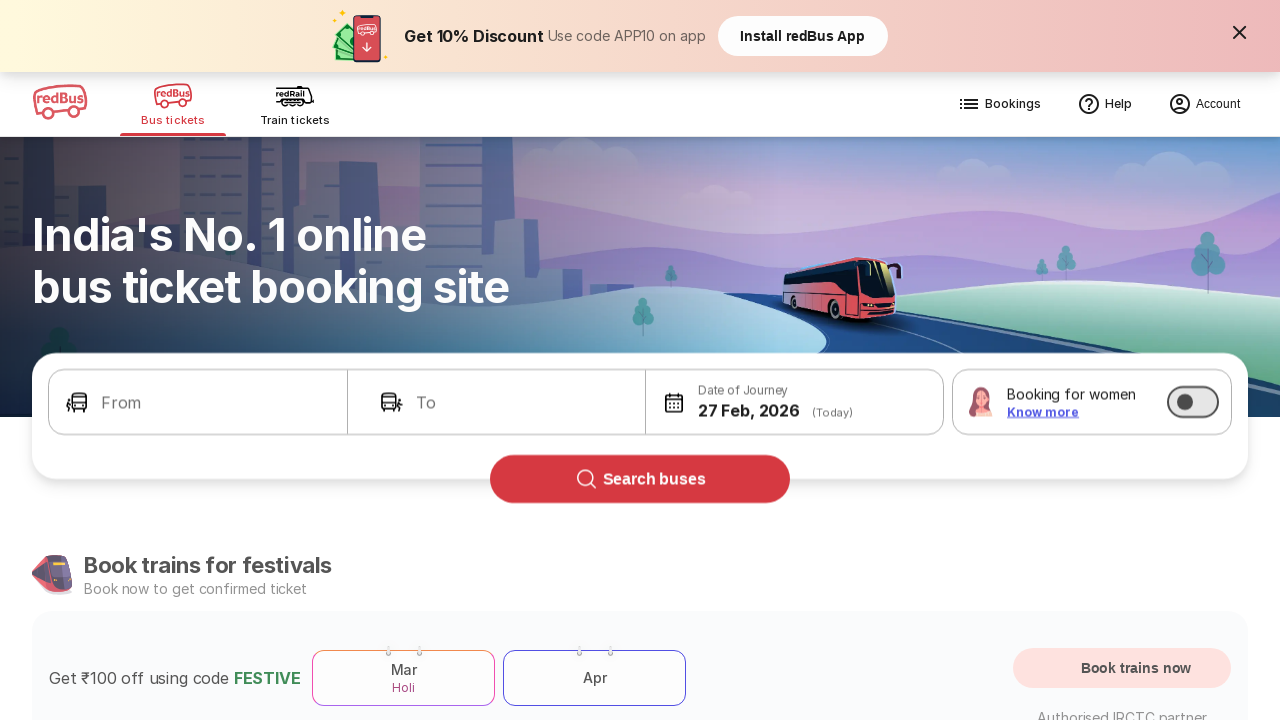

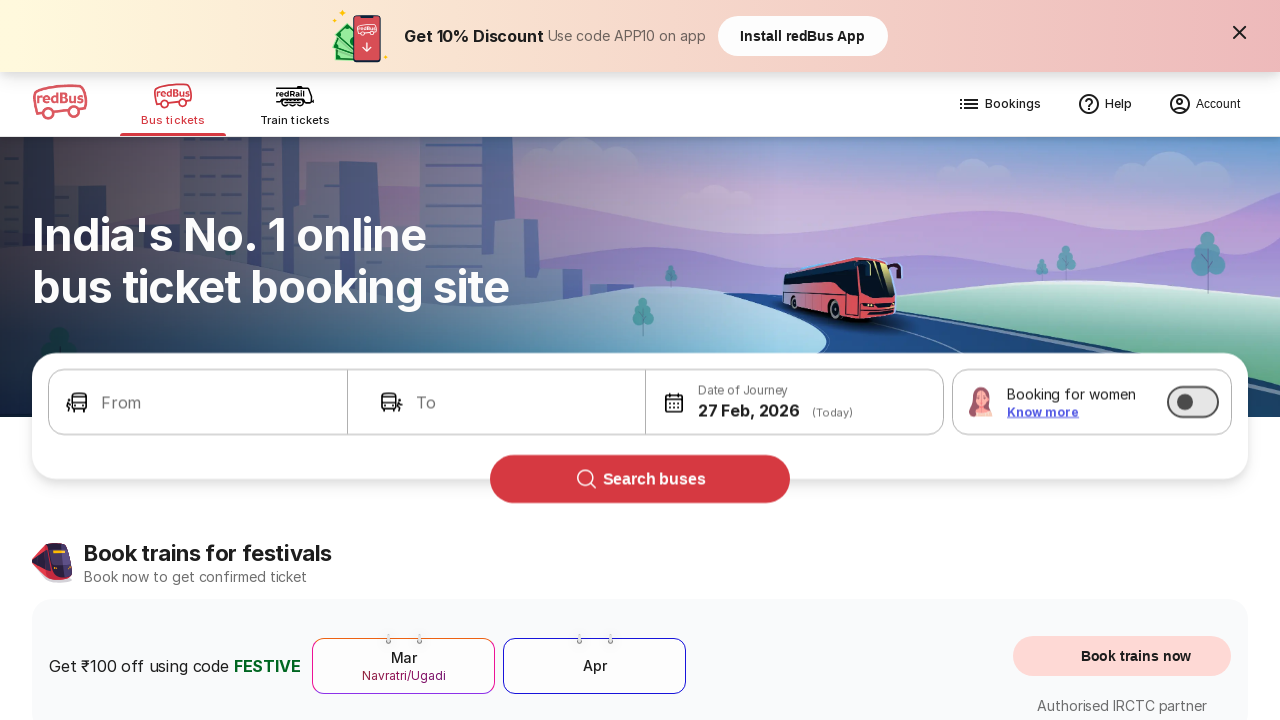